Tests window switching functionality by clicking a link that opens in a new window and verifying the switch to the new window

Starting URL: https://the-internet.herokuapp.com/windows

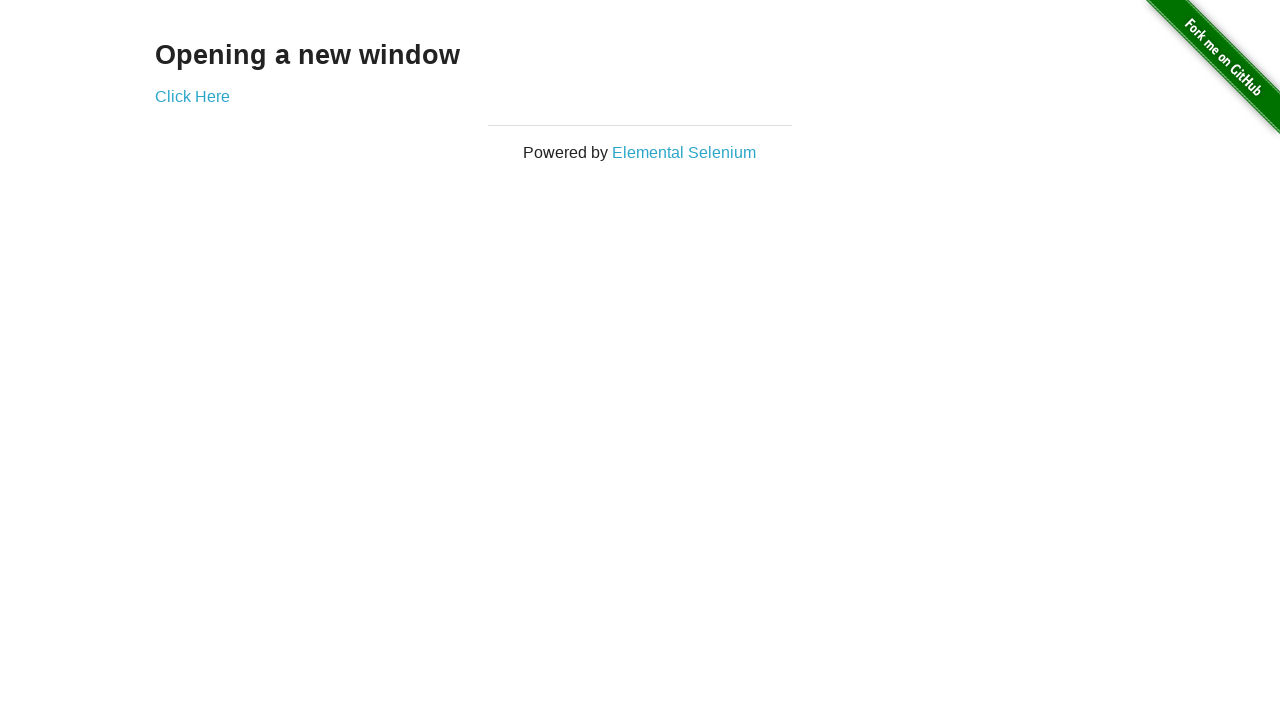

Navigated to the windows test page
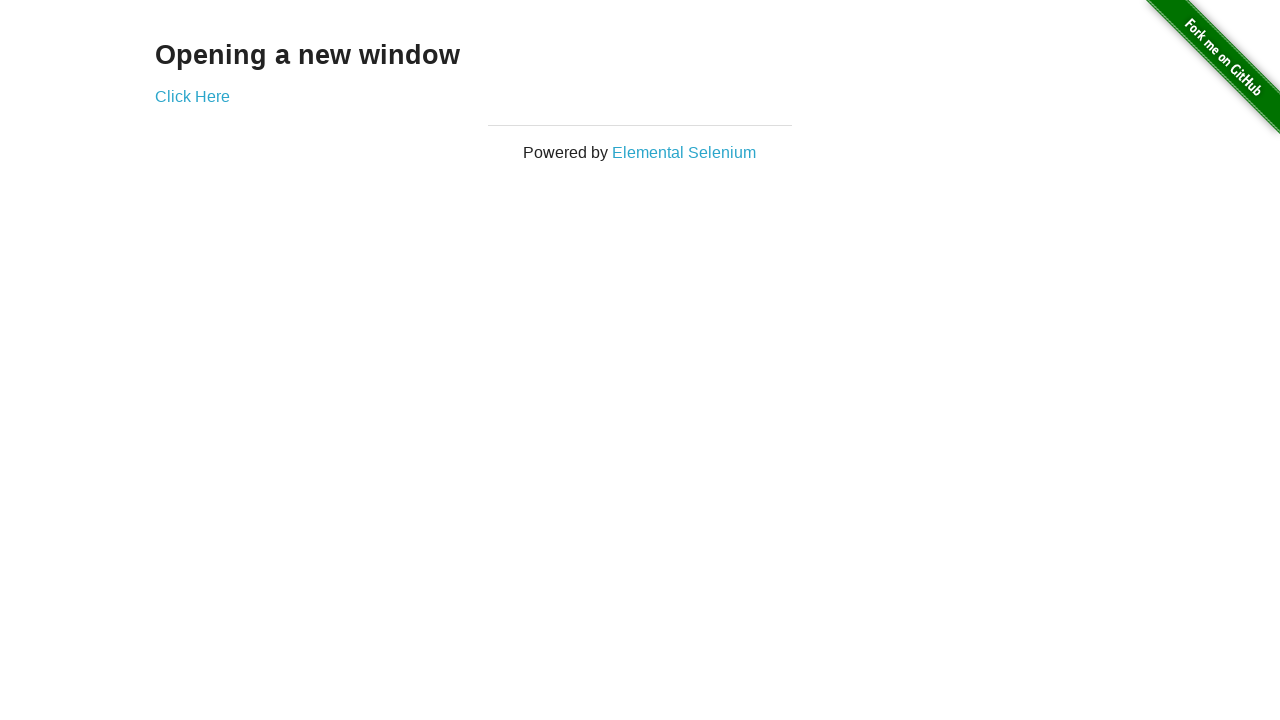

Clicked link to open new window at (192, 96) on a[href='/windows/new']
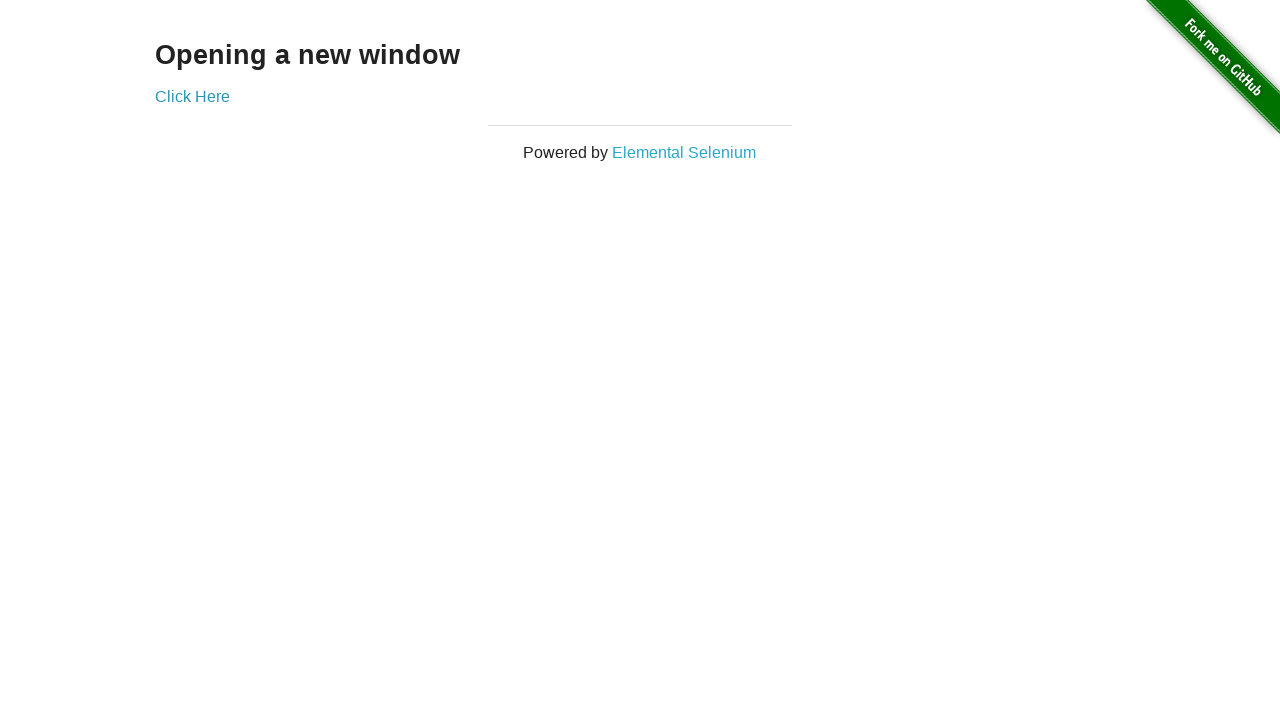

Waited for new window to open
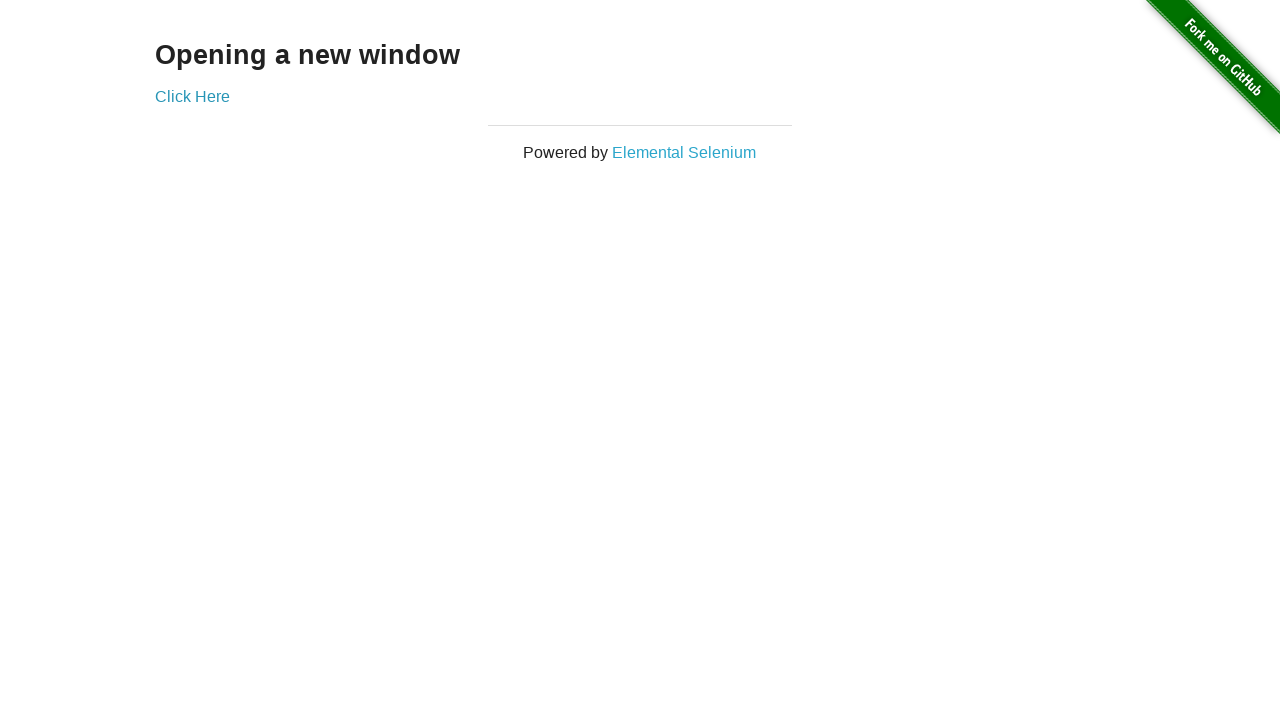

Retrieved all open pages from context
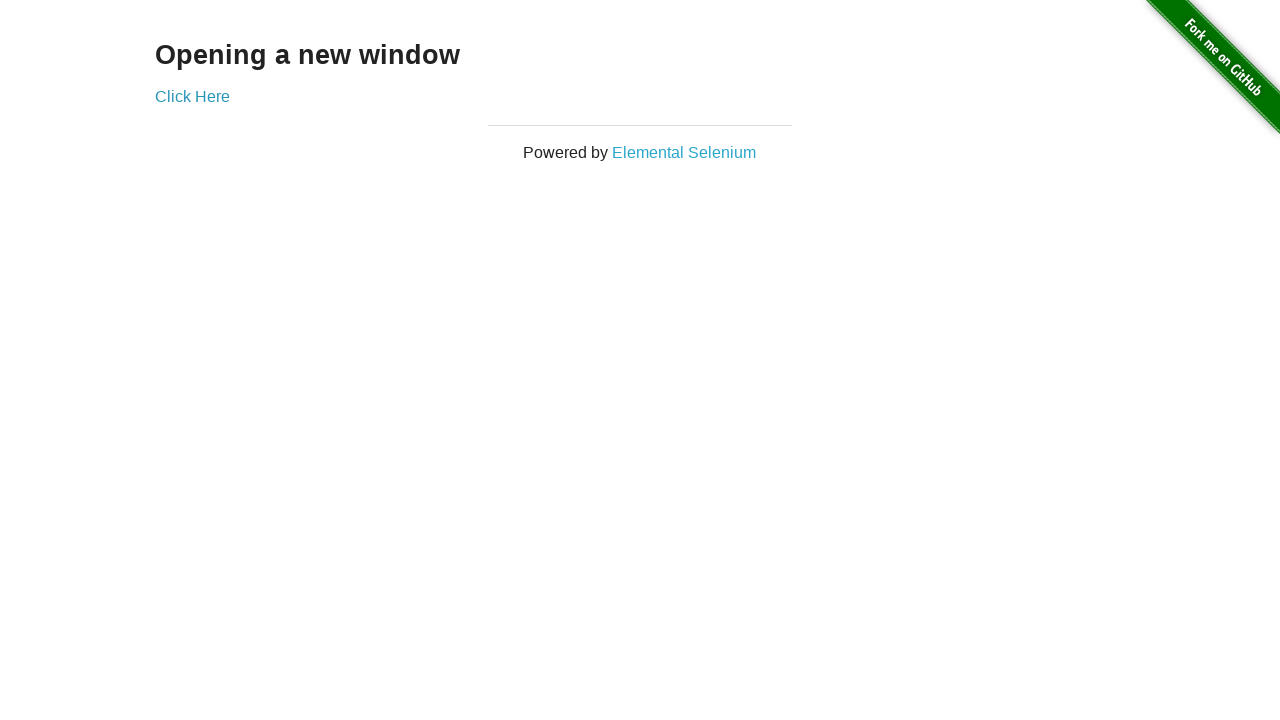

Switched to new window
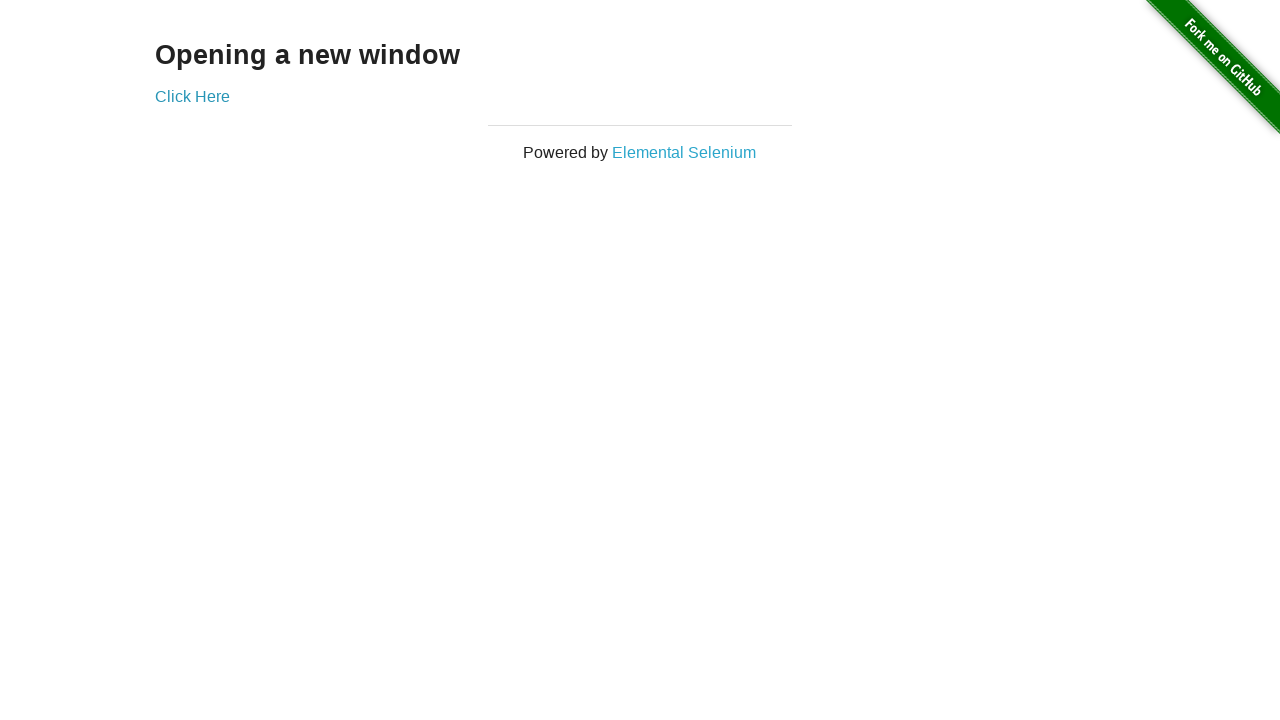

Waited for new window to fully load
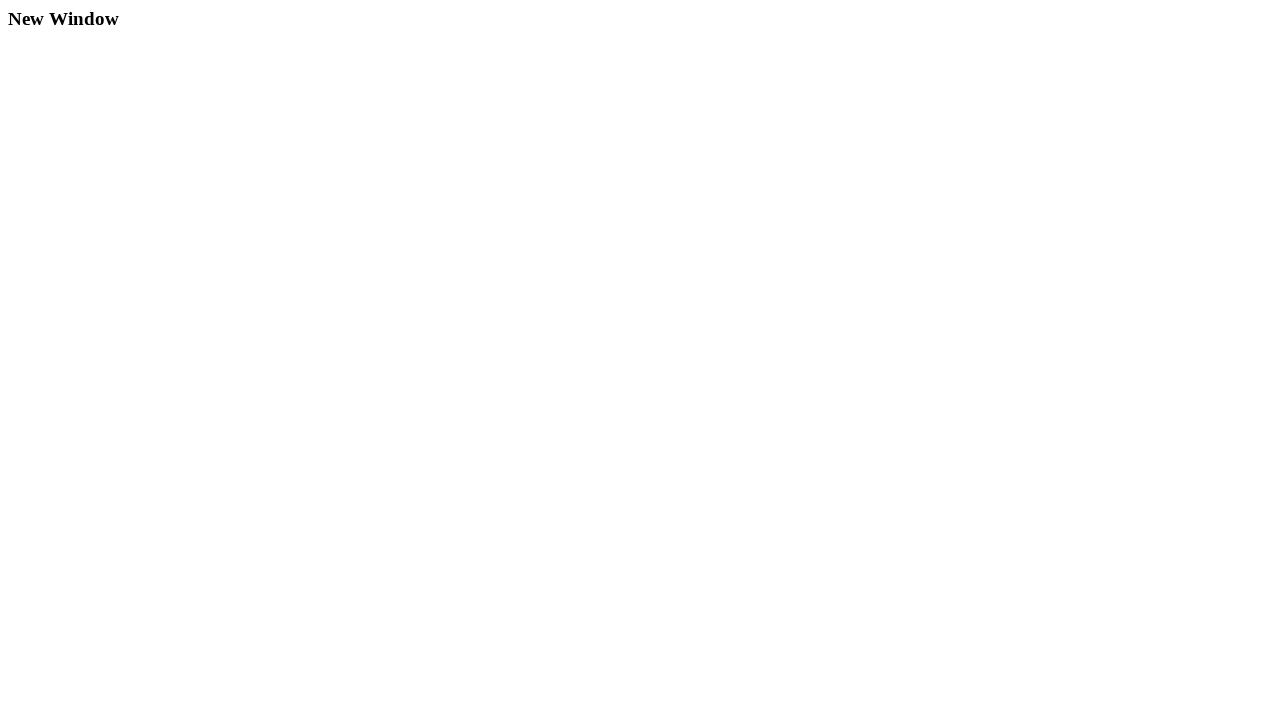

Verified new window title is 'New Window'
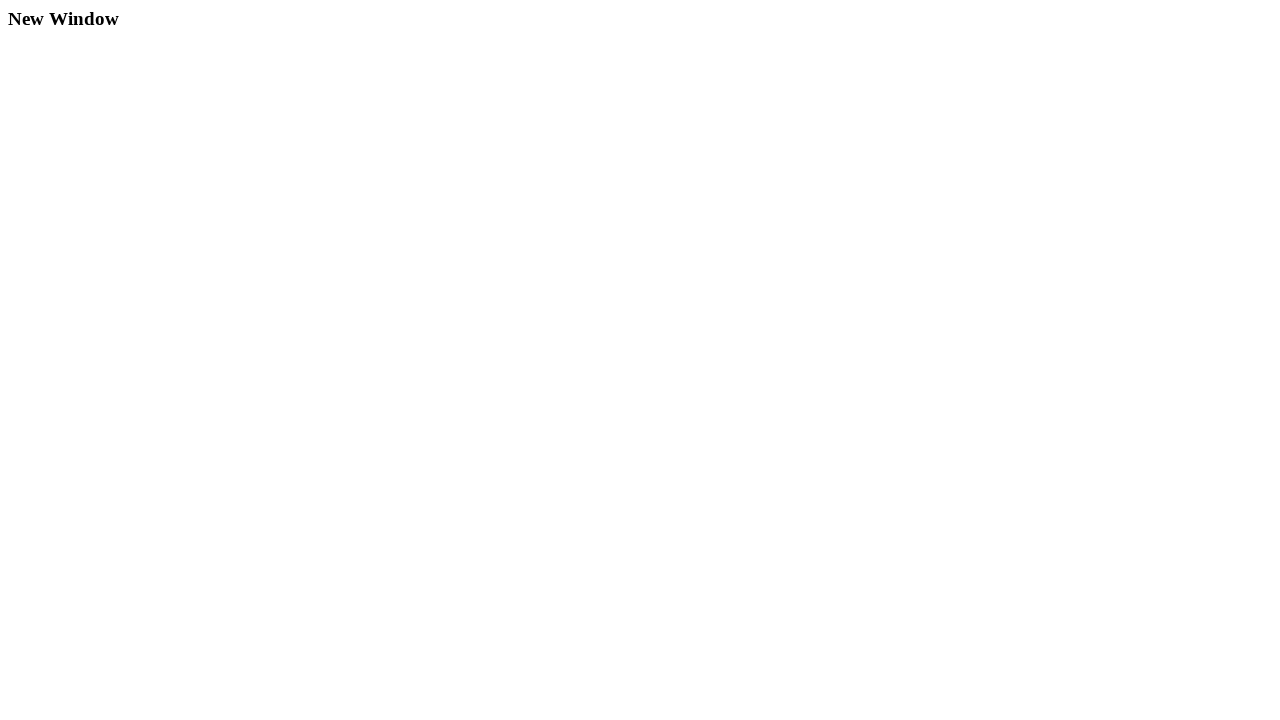

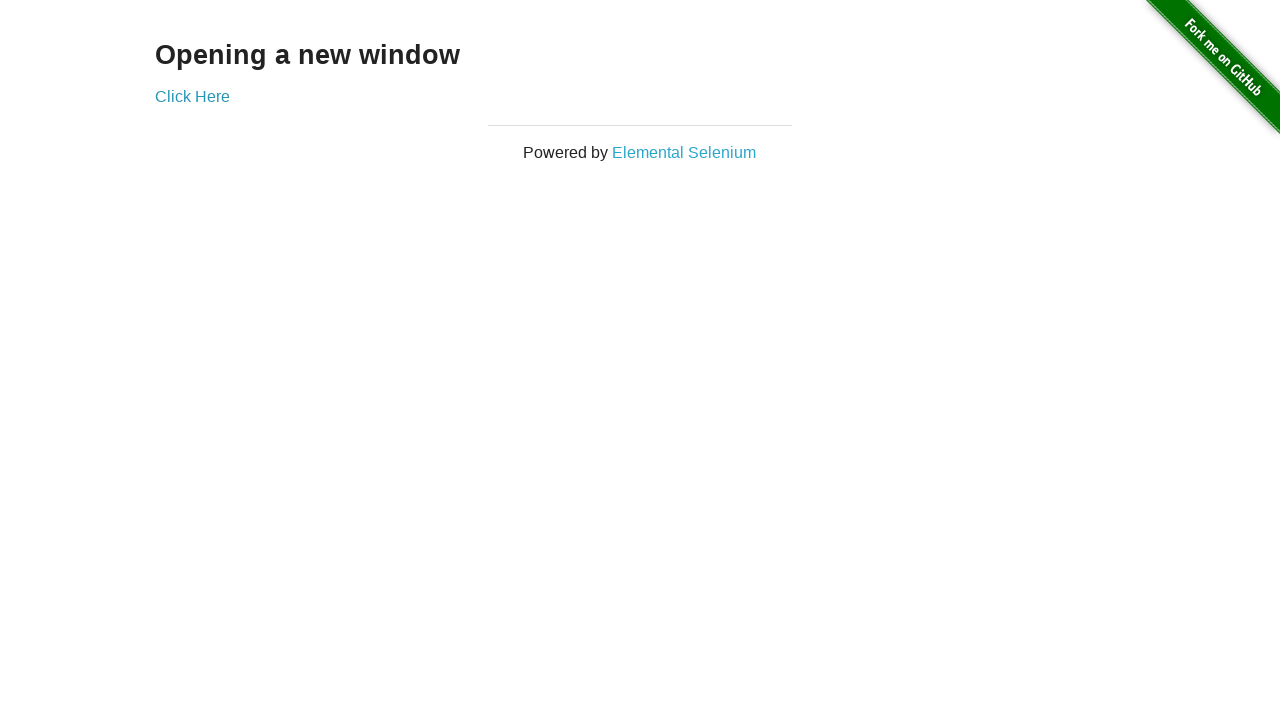